Tests the jQuery UI autocomplete widget by switching to an iframe and entering a search term in the autocomplete input field

Starting URL: https://jqueryui.com/autocomplete/

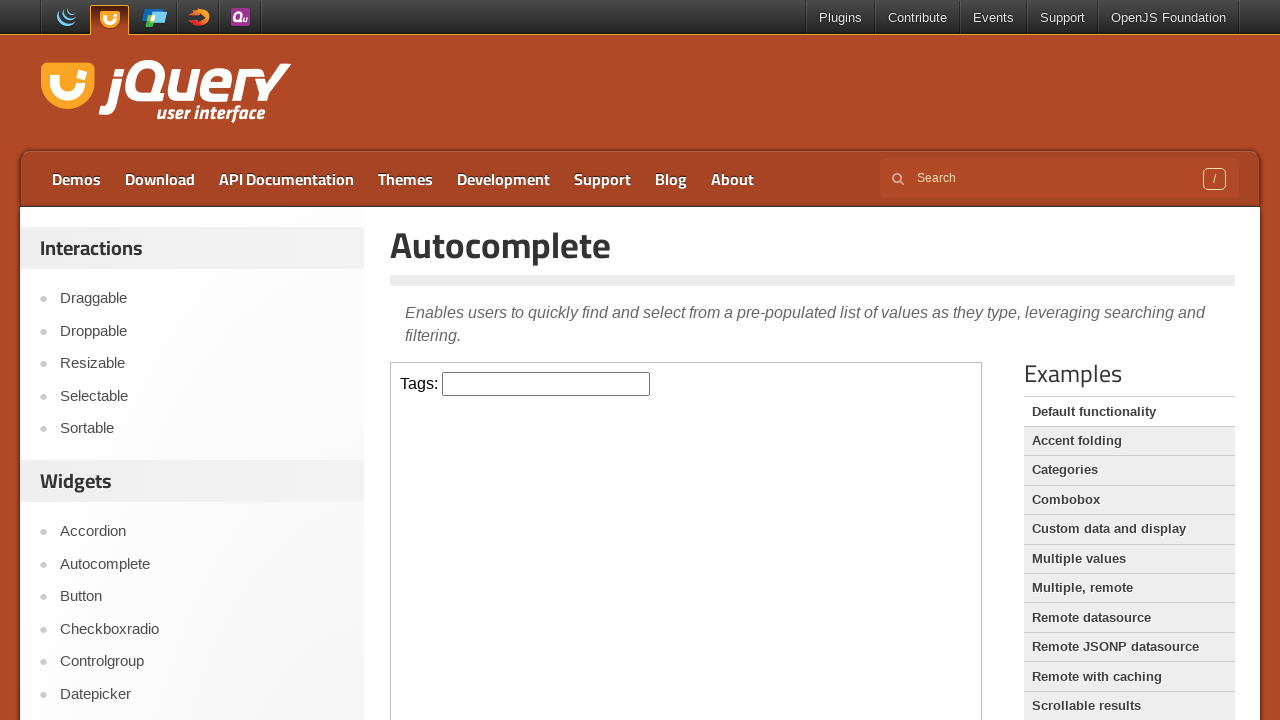

Located first iframe containing autocomplete demo
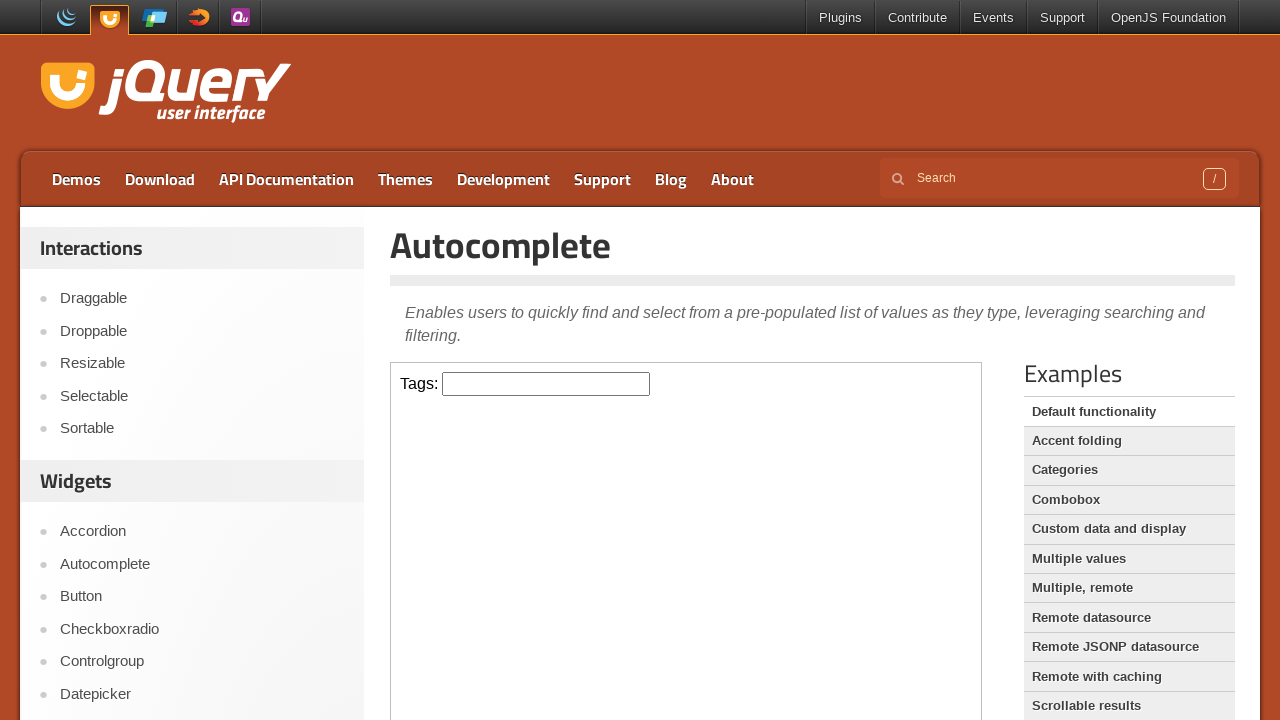

Entered 'java' search term in autocomplete input field on iframe >> nth=0 >> internal:control=enter-frame >> #tags.ui-autocomplete-input
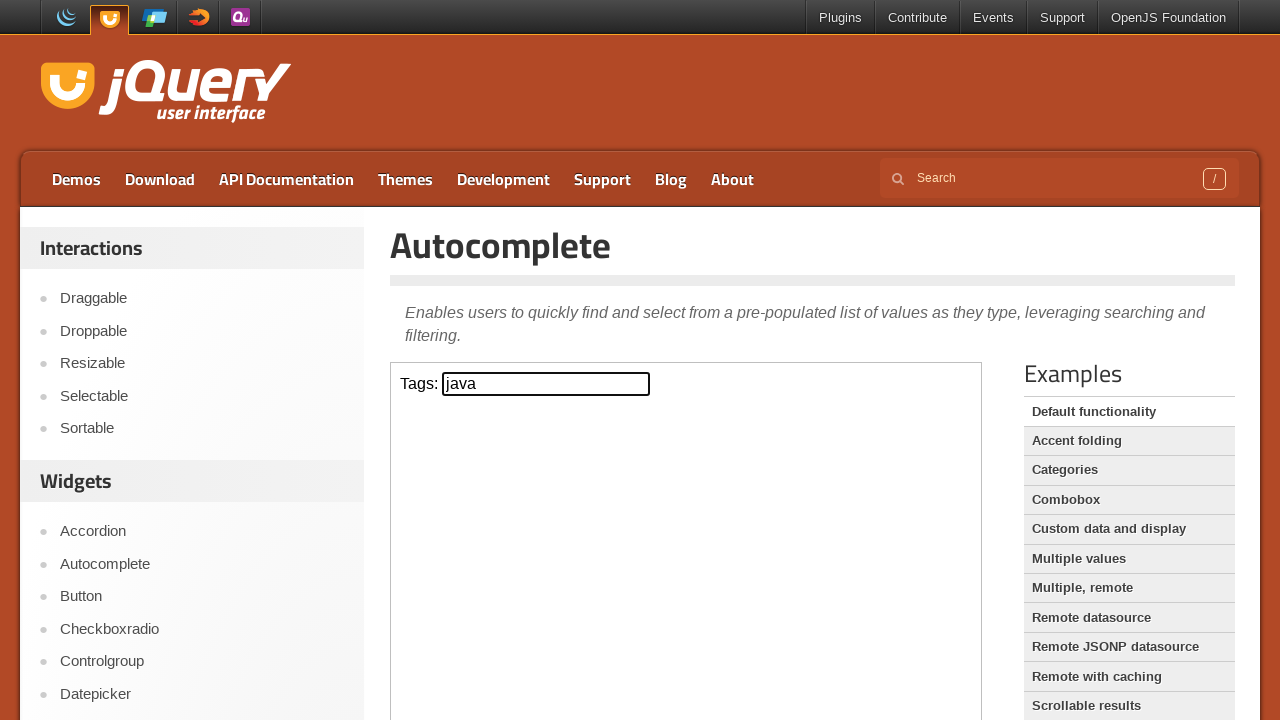

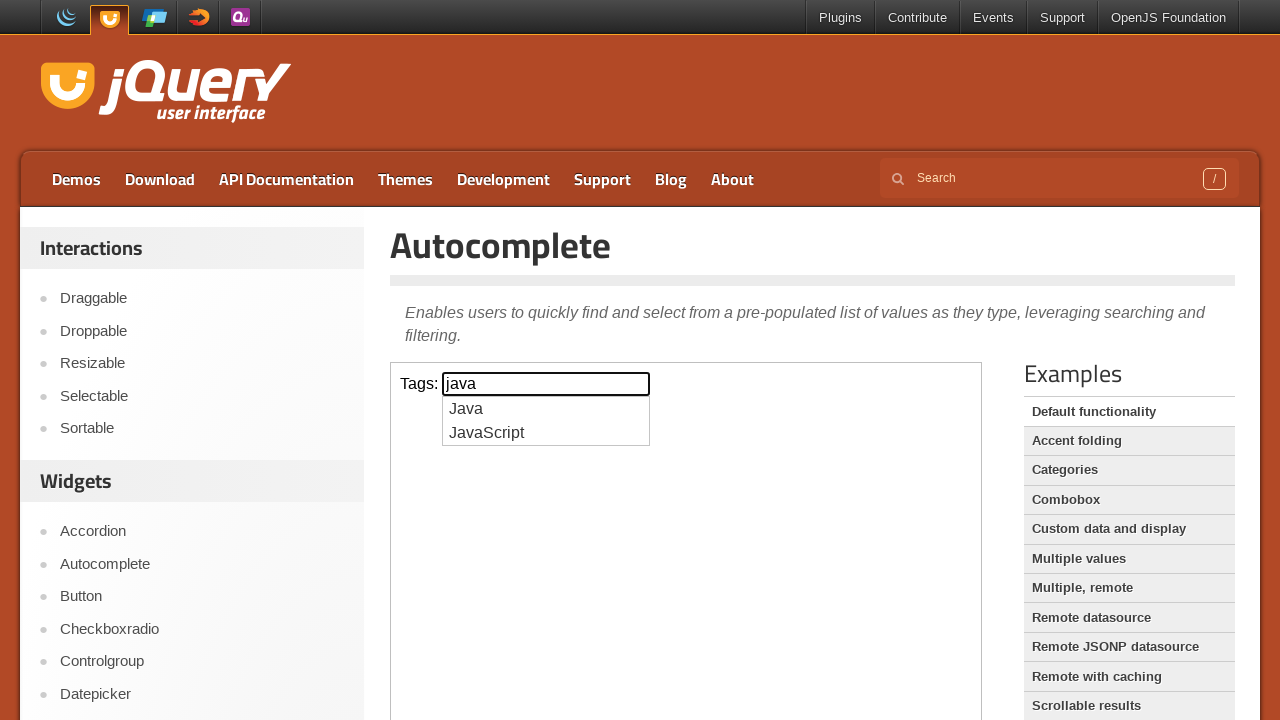